Tests filtering products by Laptops category

Starting URL: https://www.demoblaze.com

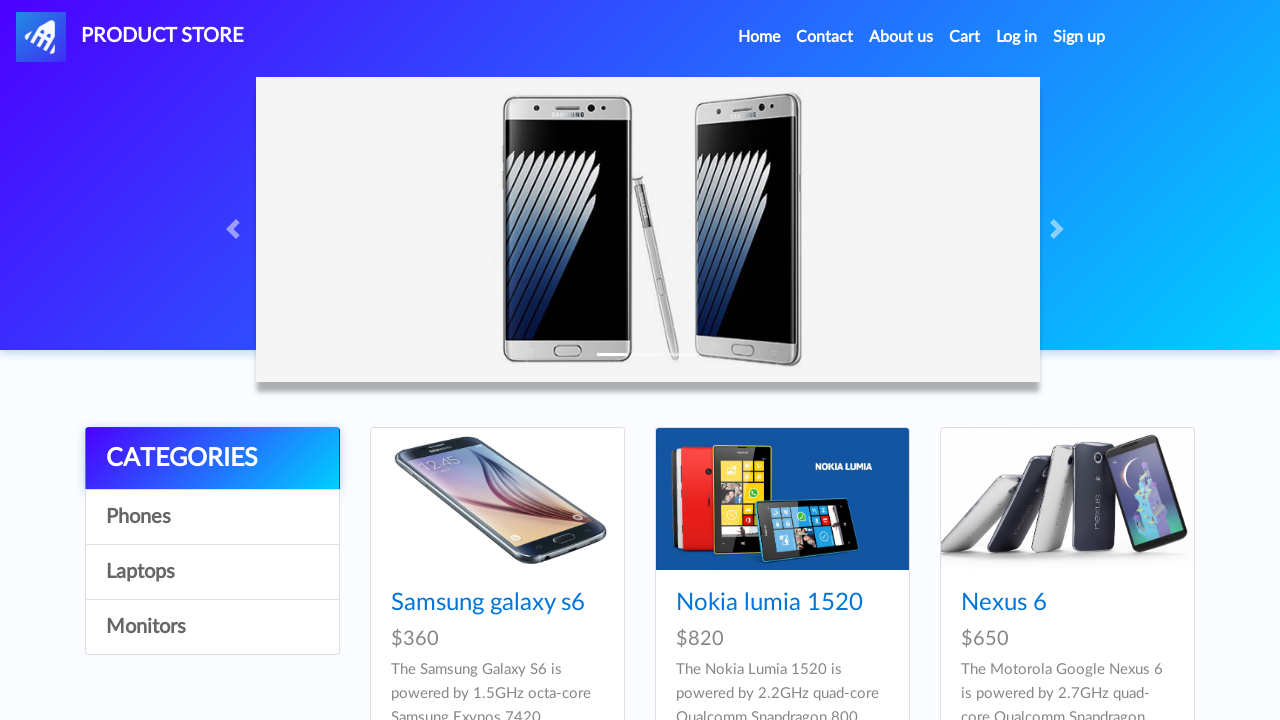

Clicked on Laptops category at (212, 572) on text=Laptops
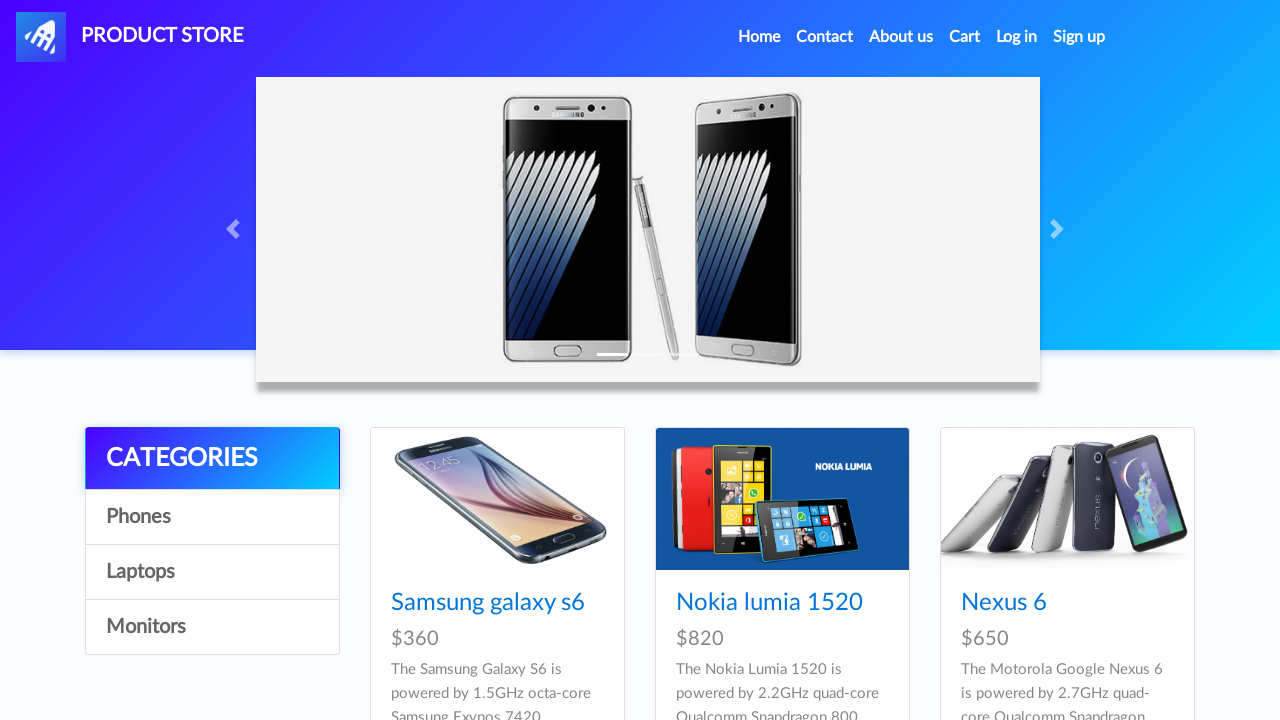

Waited for laptops to be displayed - Sony Vaio image loaded
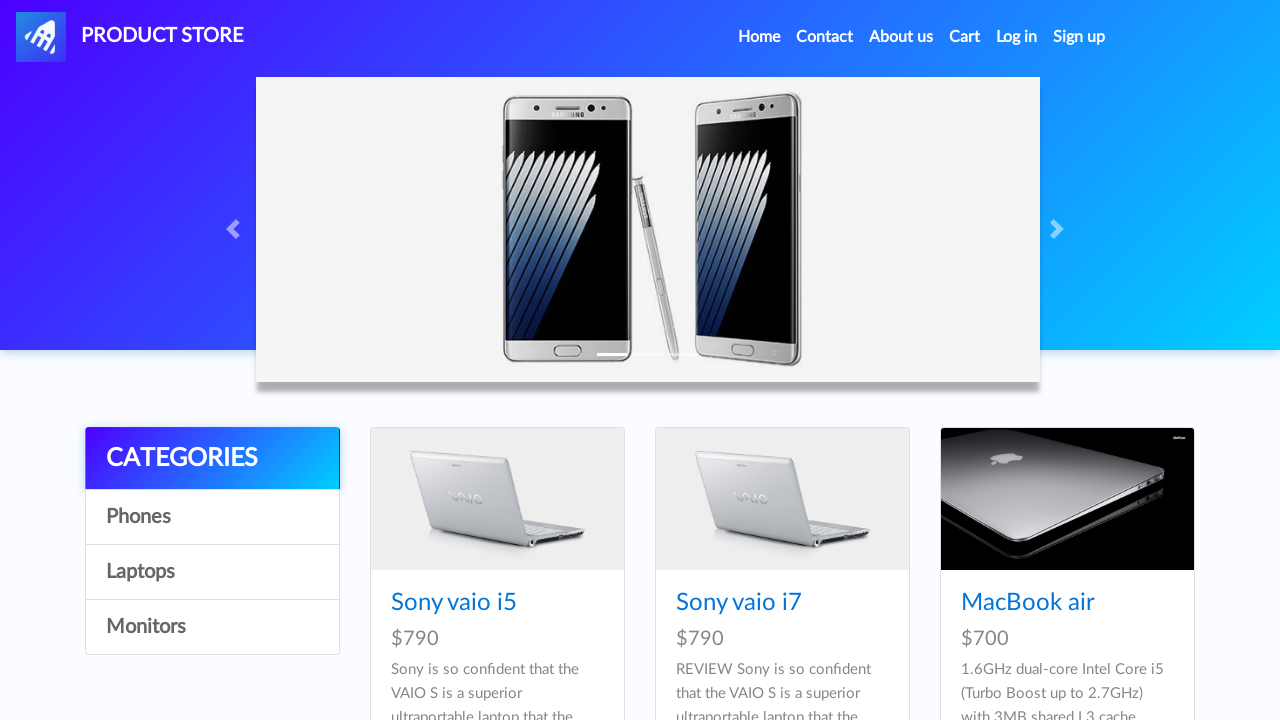

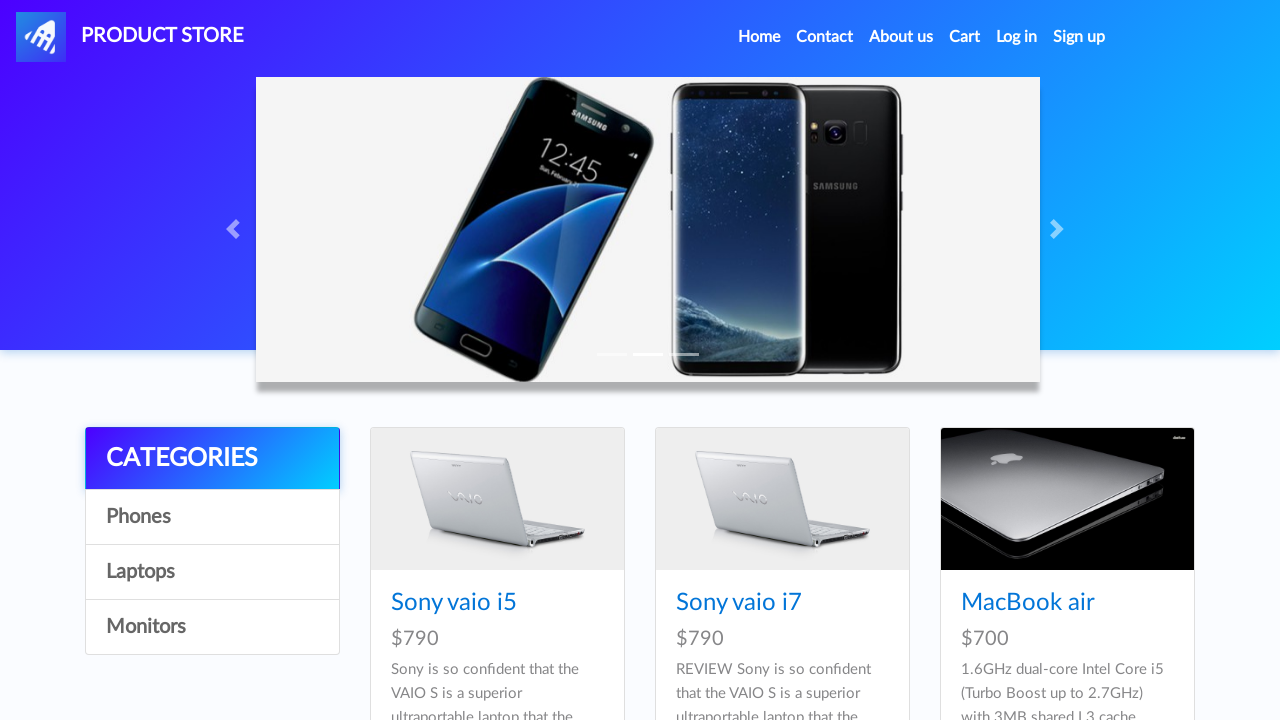